Tests the Cart navigation button by clicking it and verifying the URL changes to the cart page

Starting URL: https://www.demoblaze.com/index.html

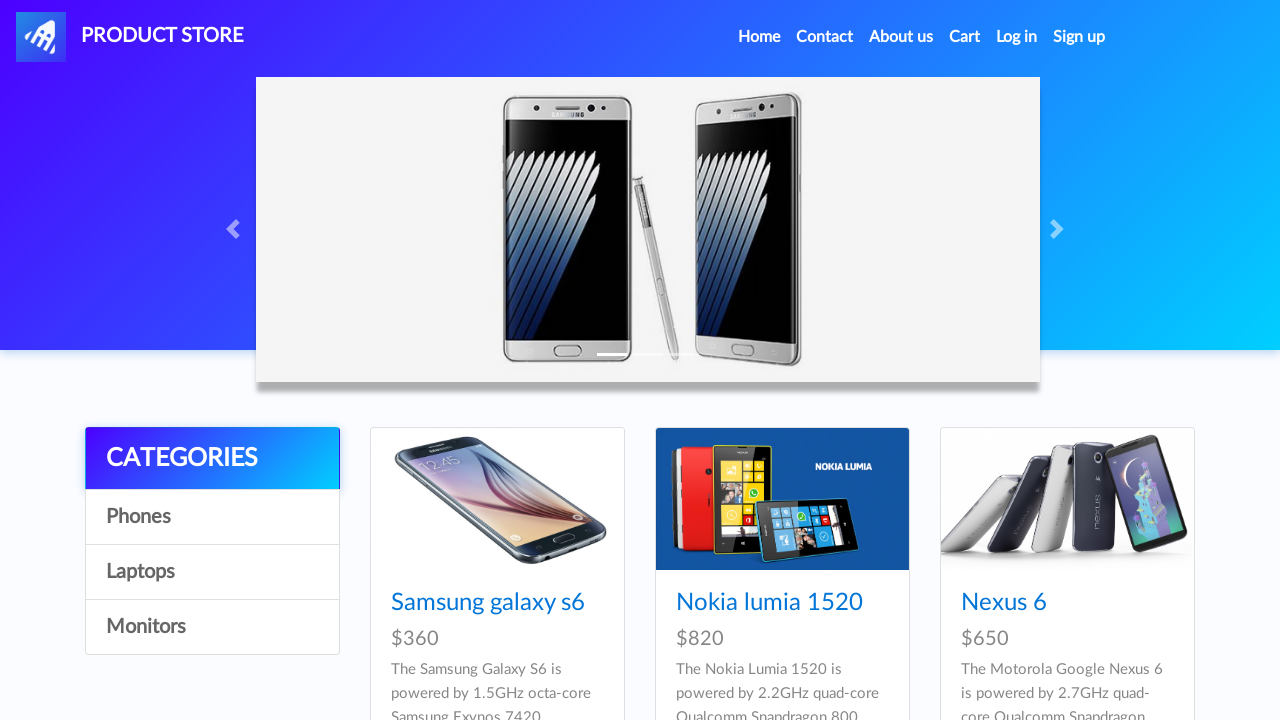

Clicked Cart navigation button at (965, 37) on a:text('Cart')
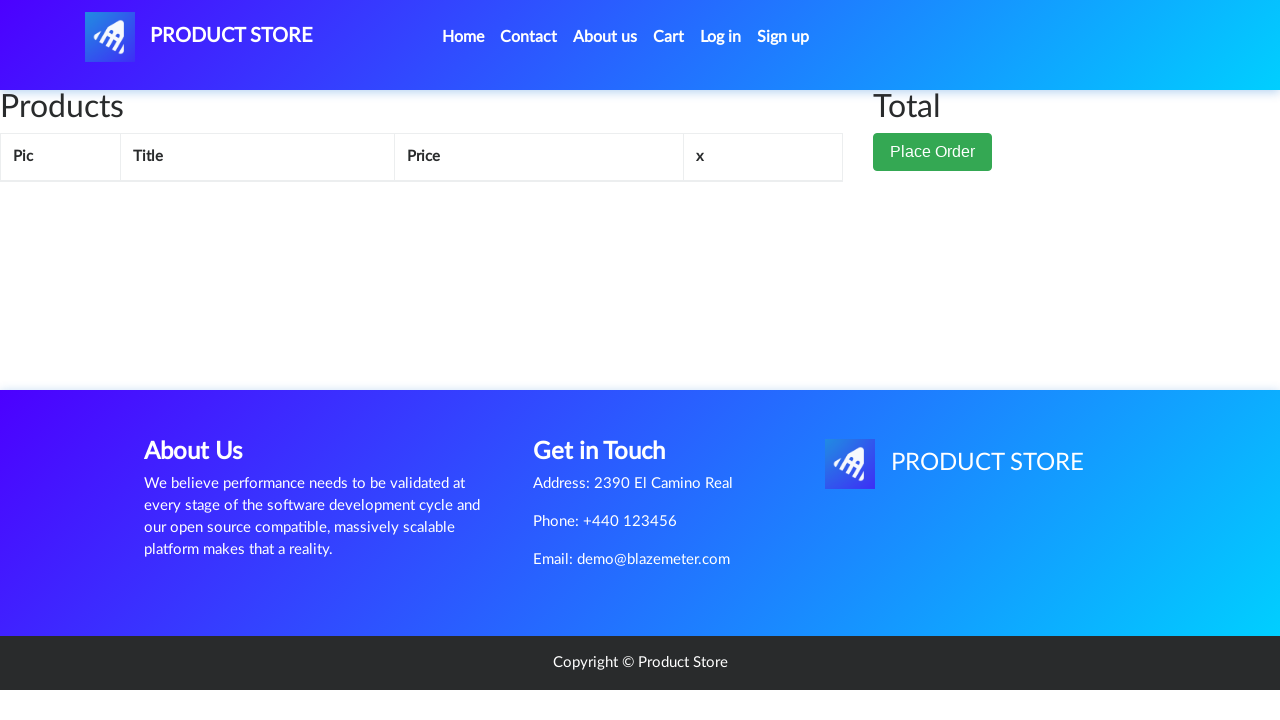

Verified navigation to cart page URL
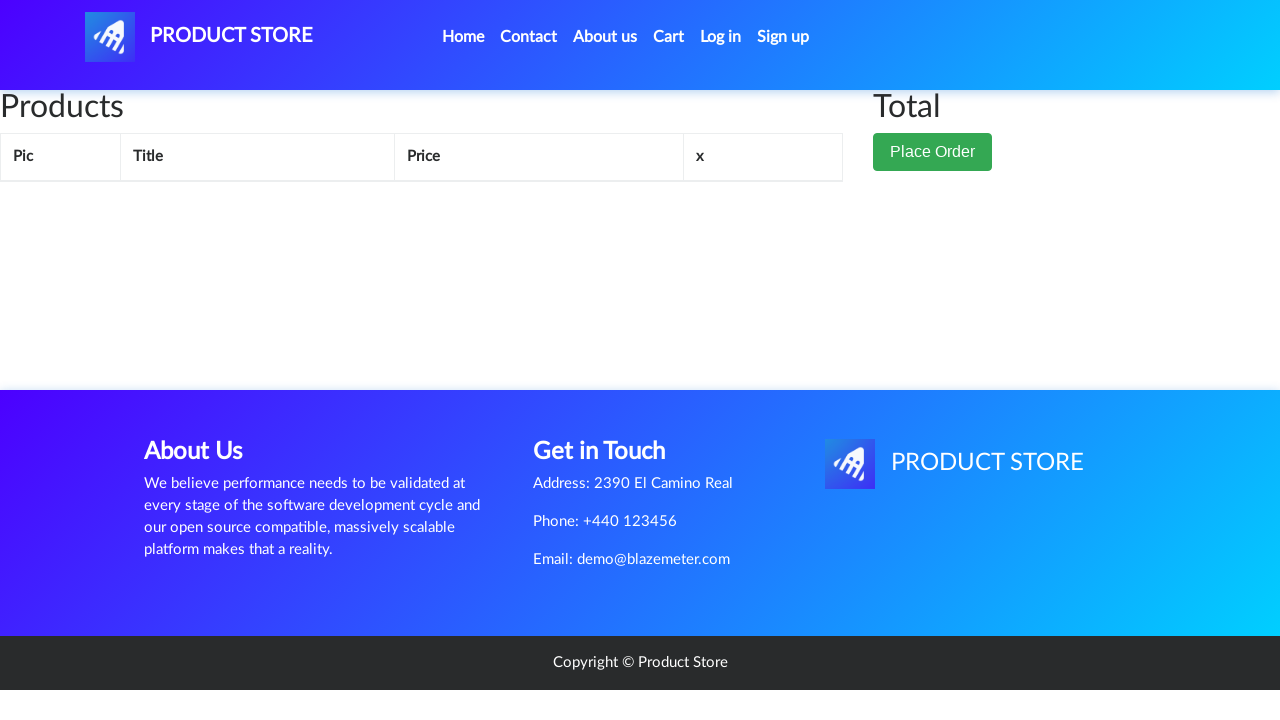

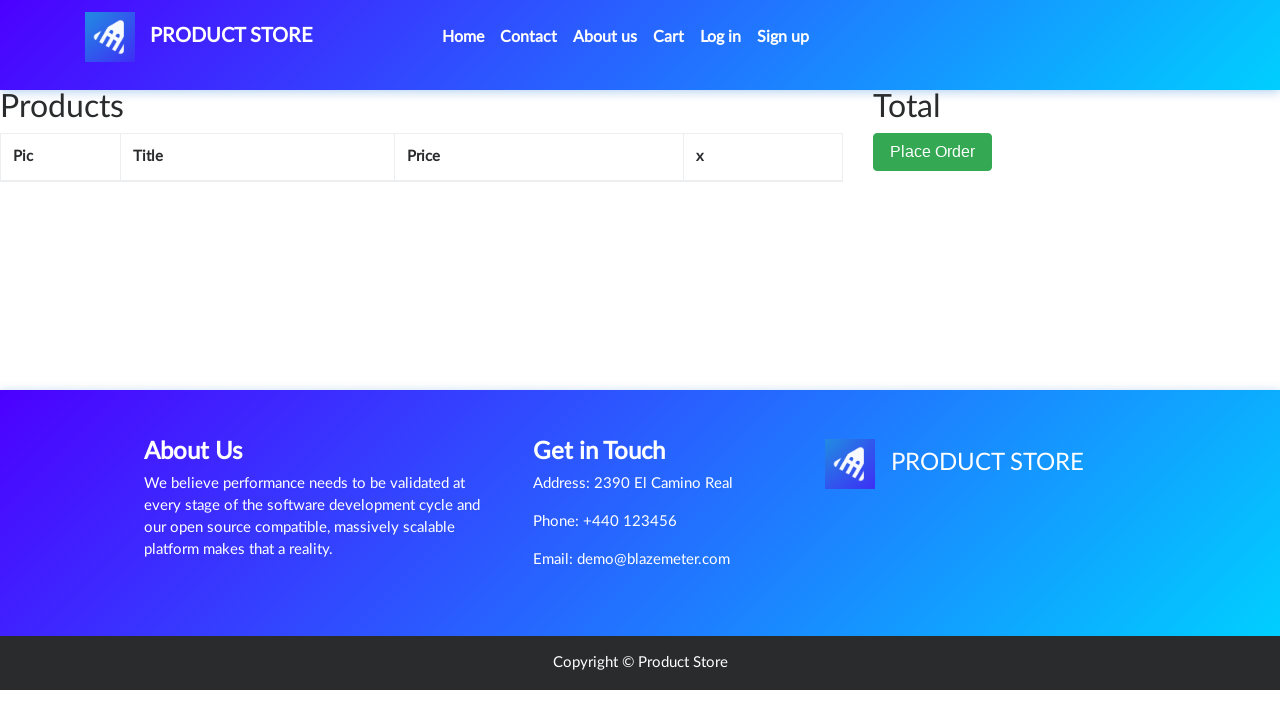